Navigates to Vrbo search results page for Seattle and waits for search results to load

Starting URL: https://www.vrbo.com/search?keyword=Seattle

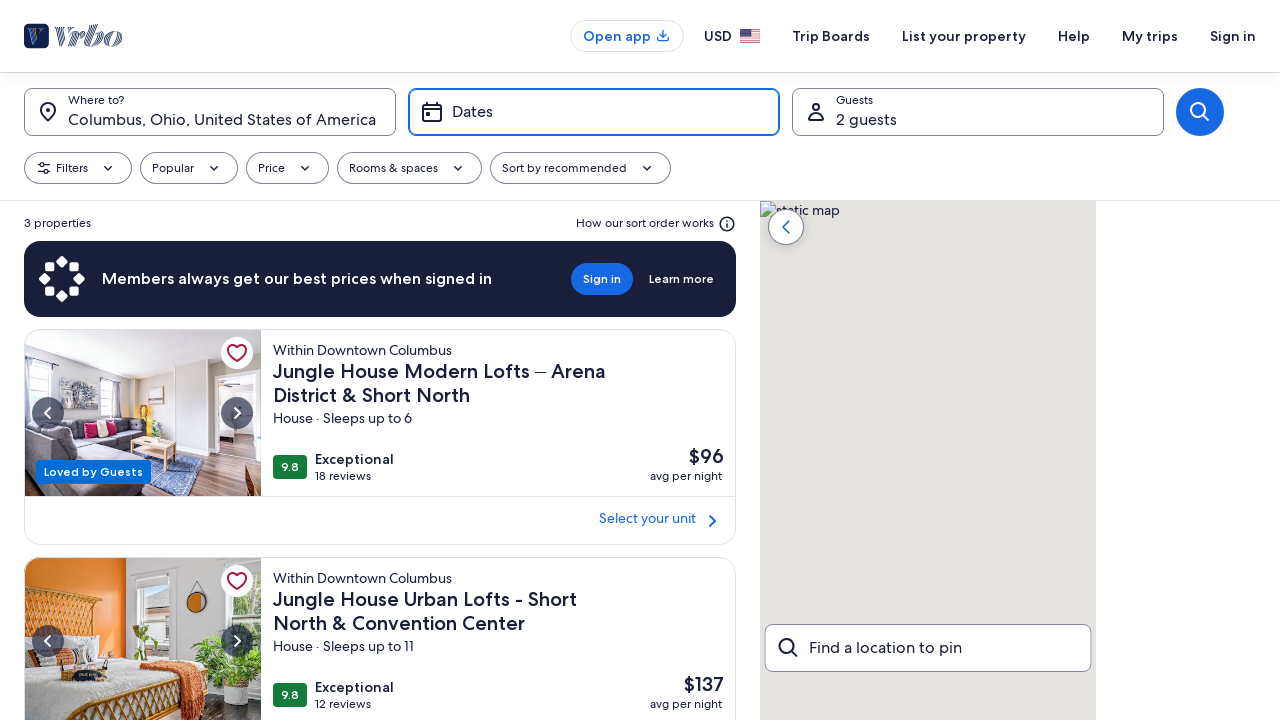

Navigated to Vrbo search results page for Seattle
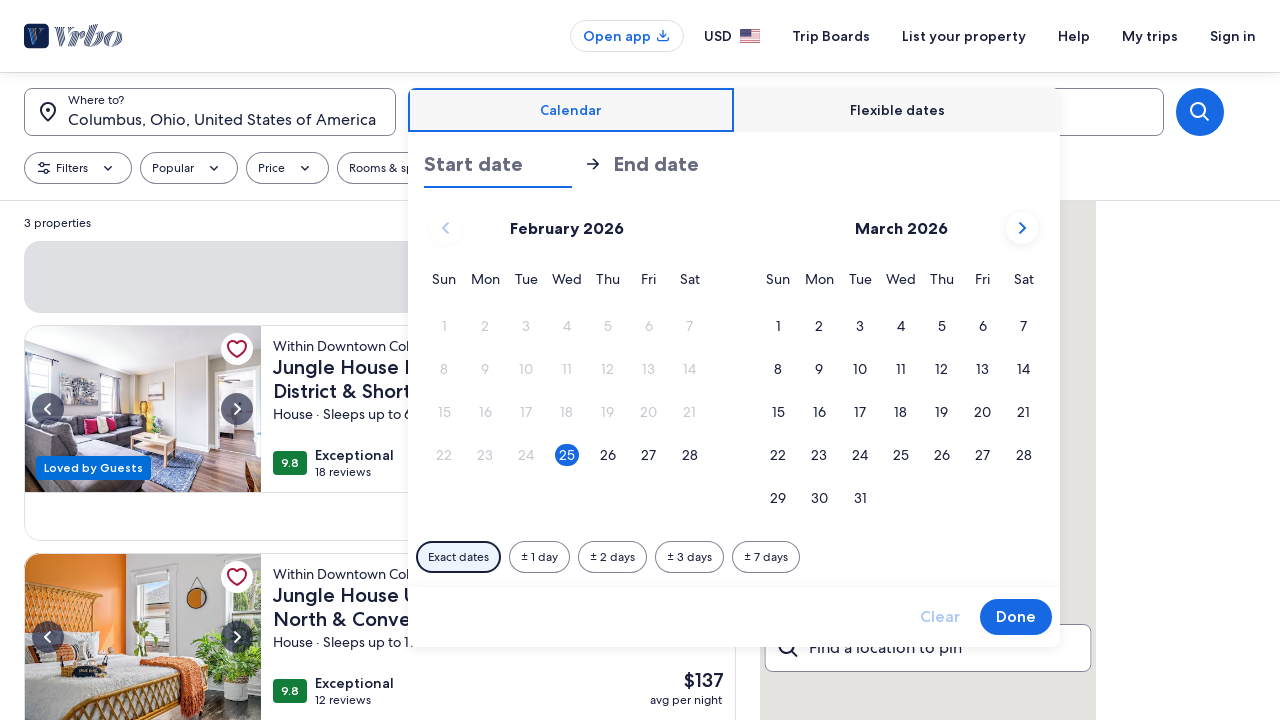

Search results loaded successfully
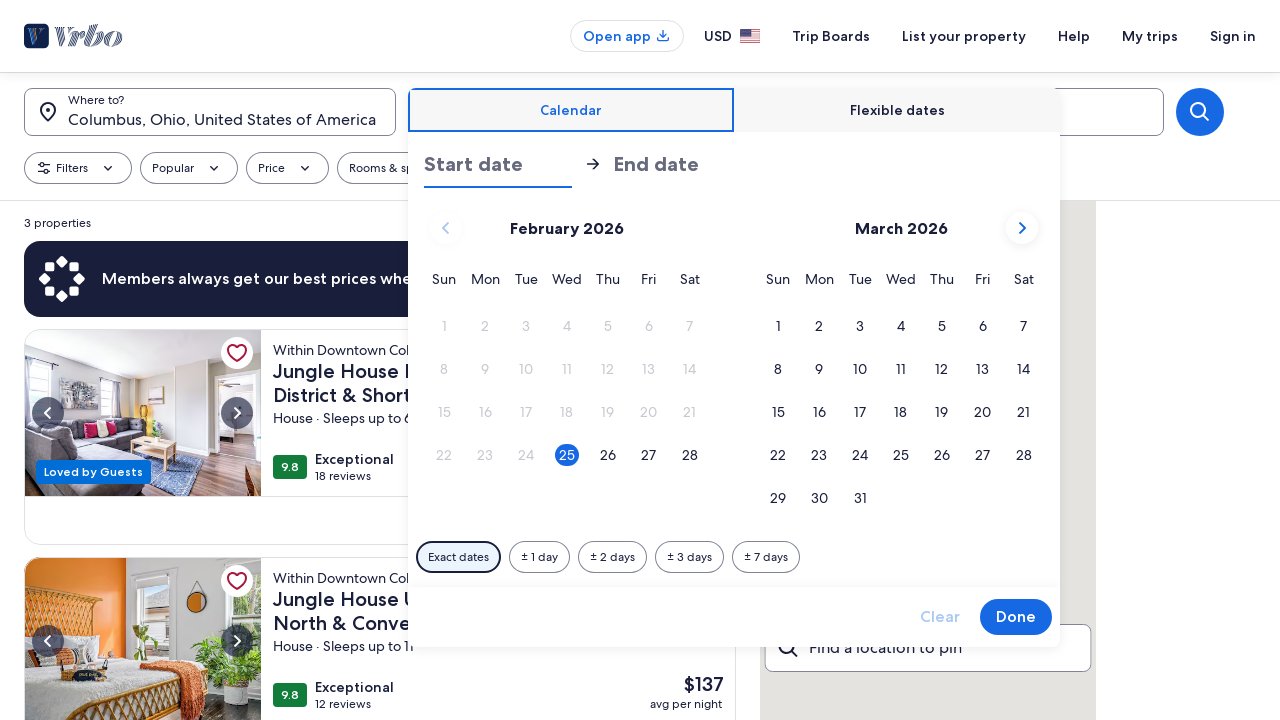

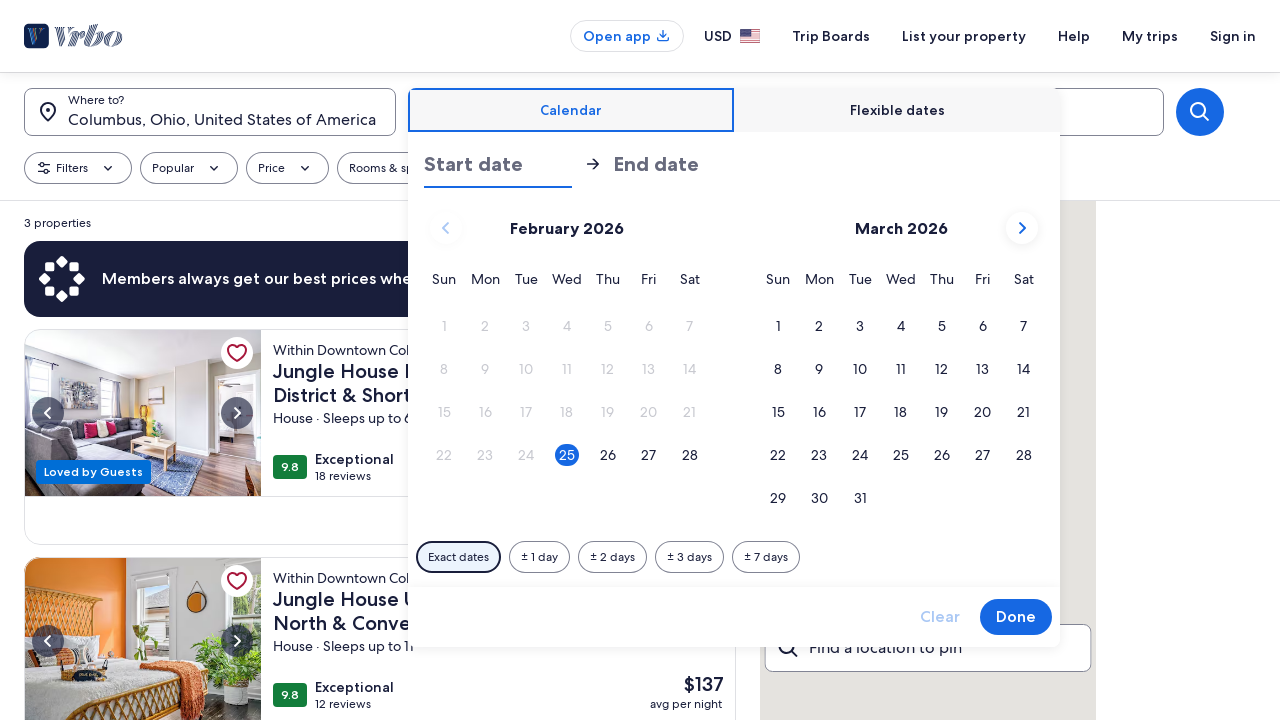